Opens a GitHub user profile page and verifies the page title and user name are displayed correctly

Starting URL: https://github.com/alsalsals/

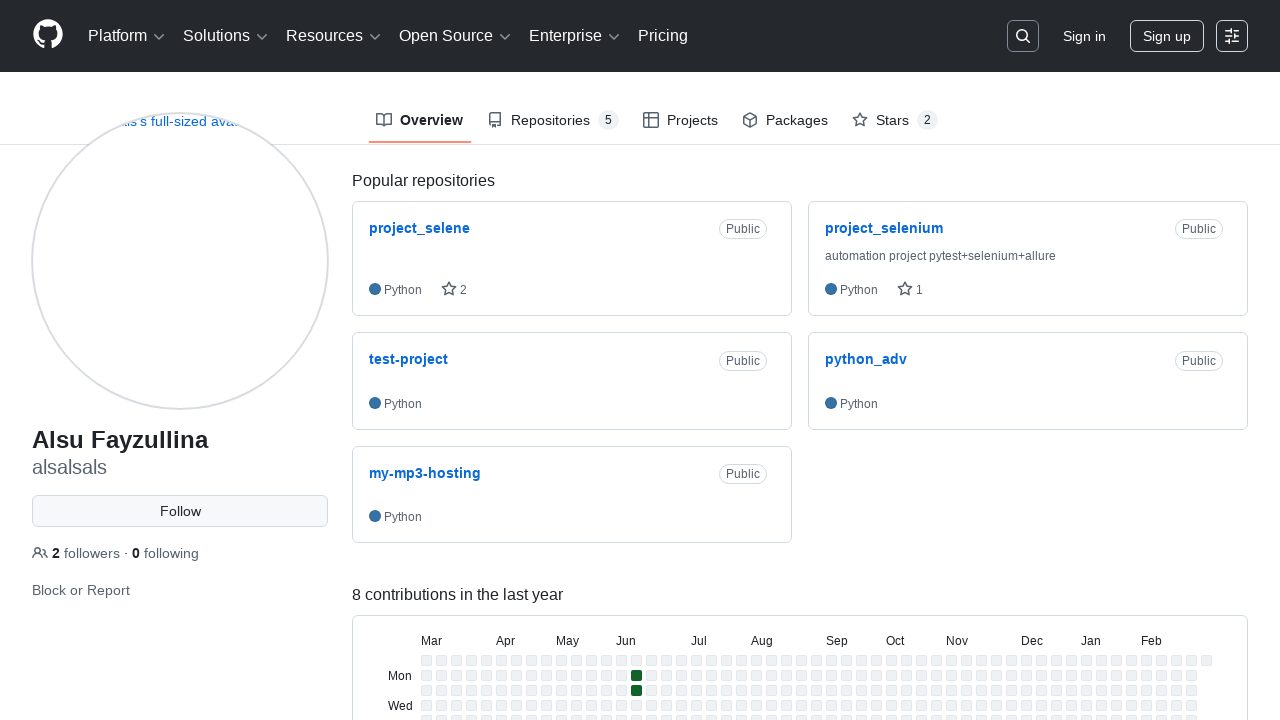

Navigated to GitHub user profile page for alsalsals
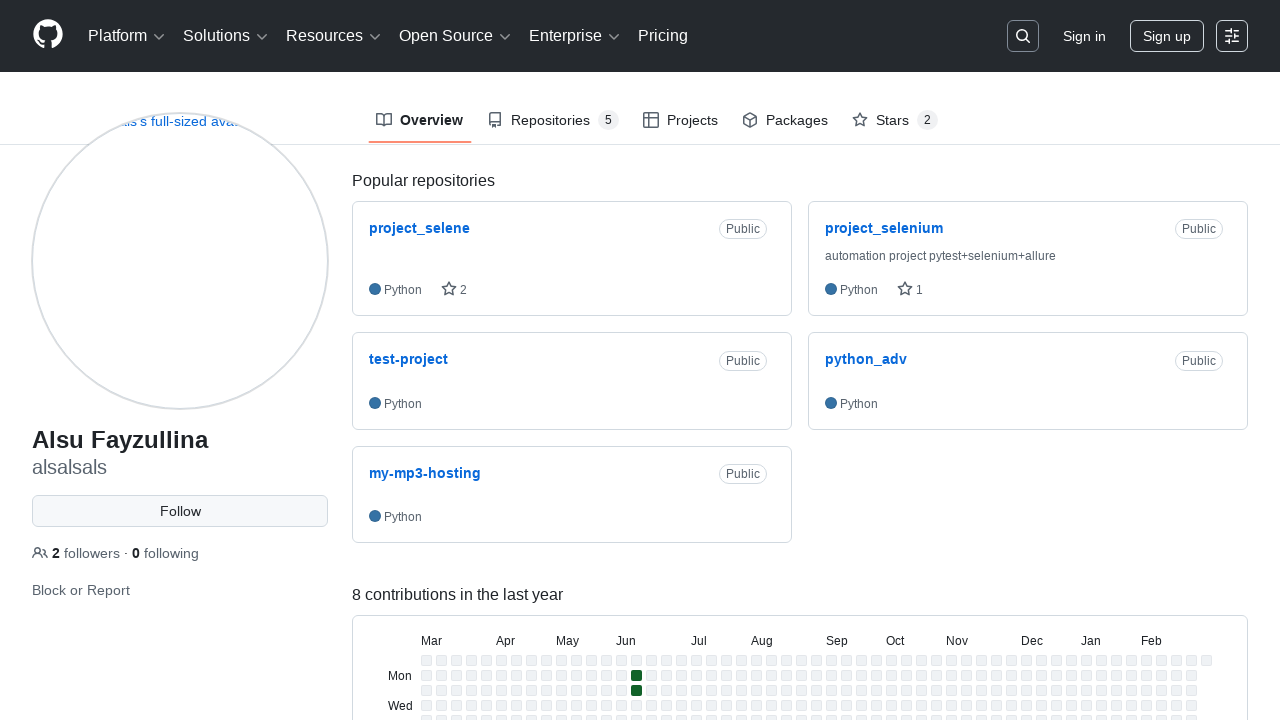

Verified page title contains 'alsalsals'
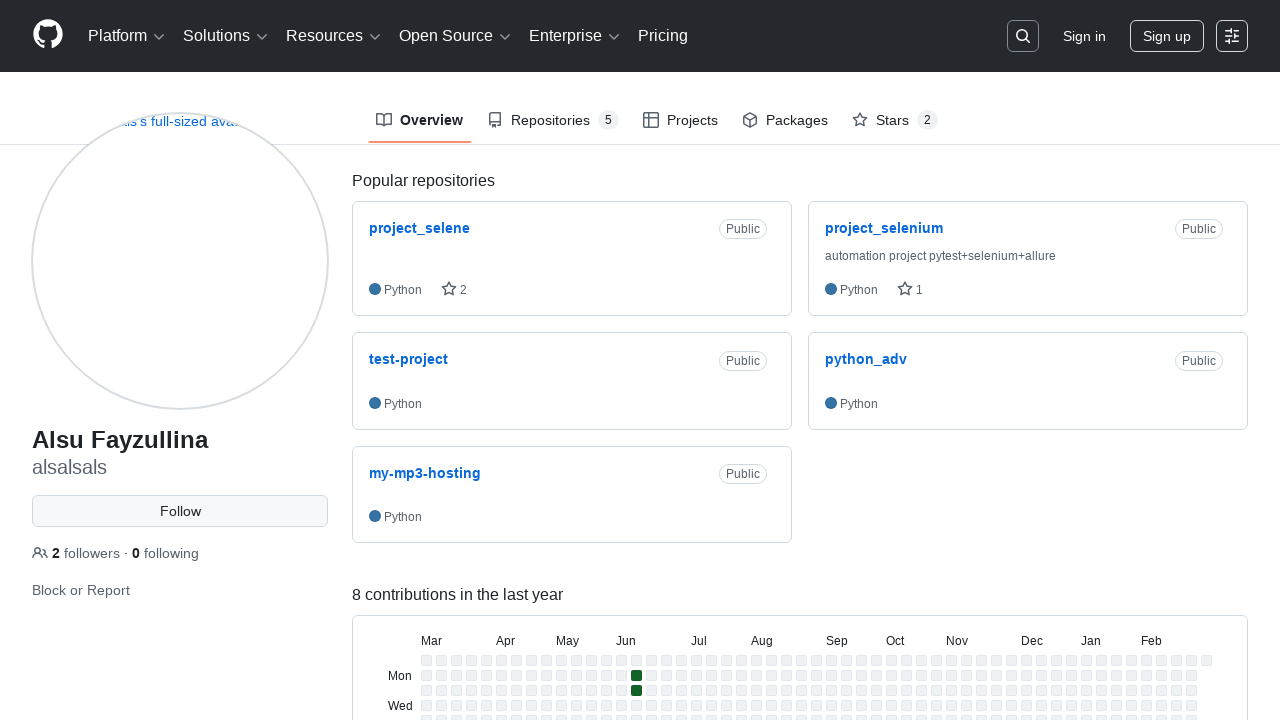

Waited for user name element to load
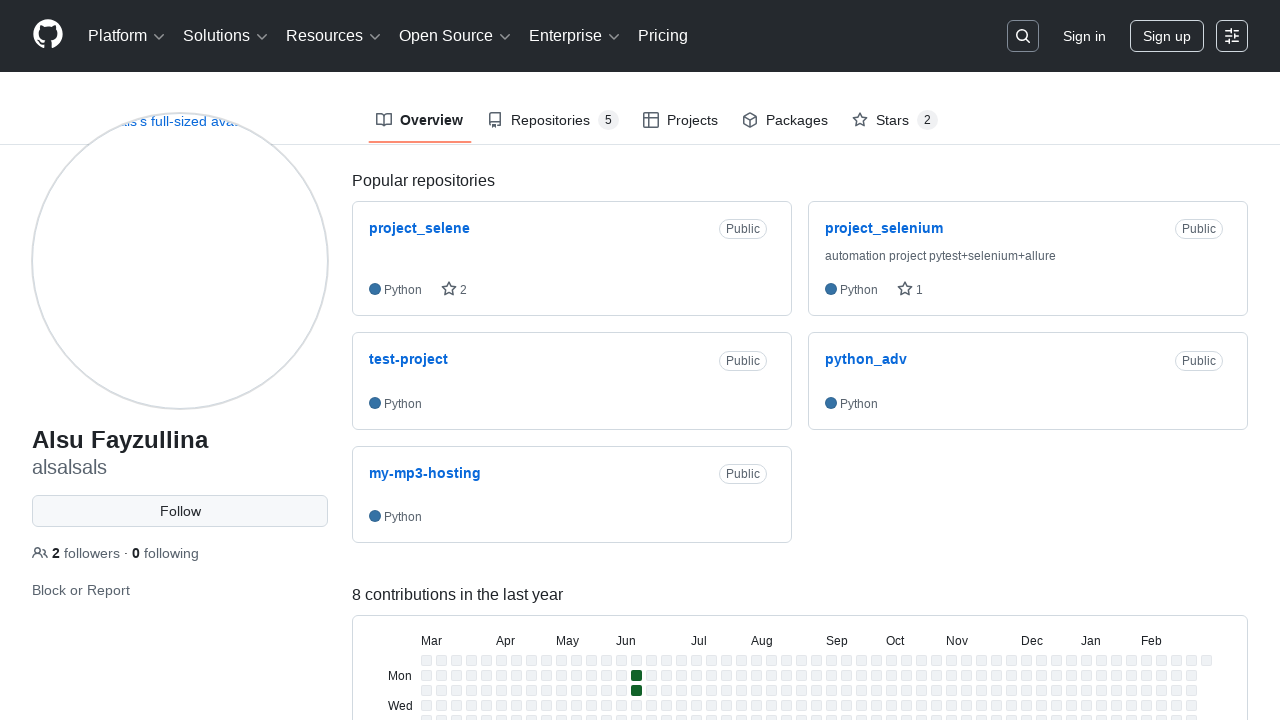

Located user name element
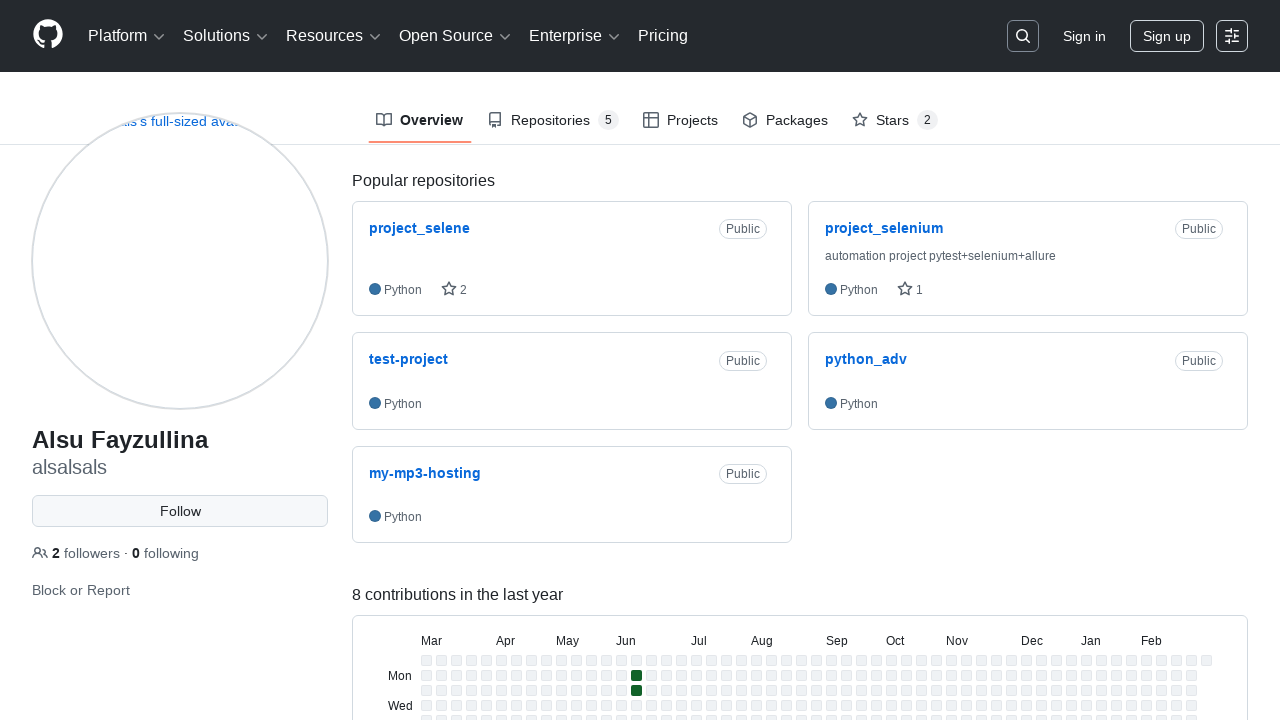

Verified user name 'Alsu Fayzullina' is displayed correctly
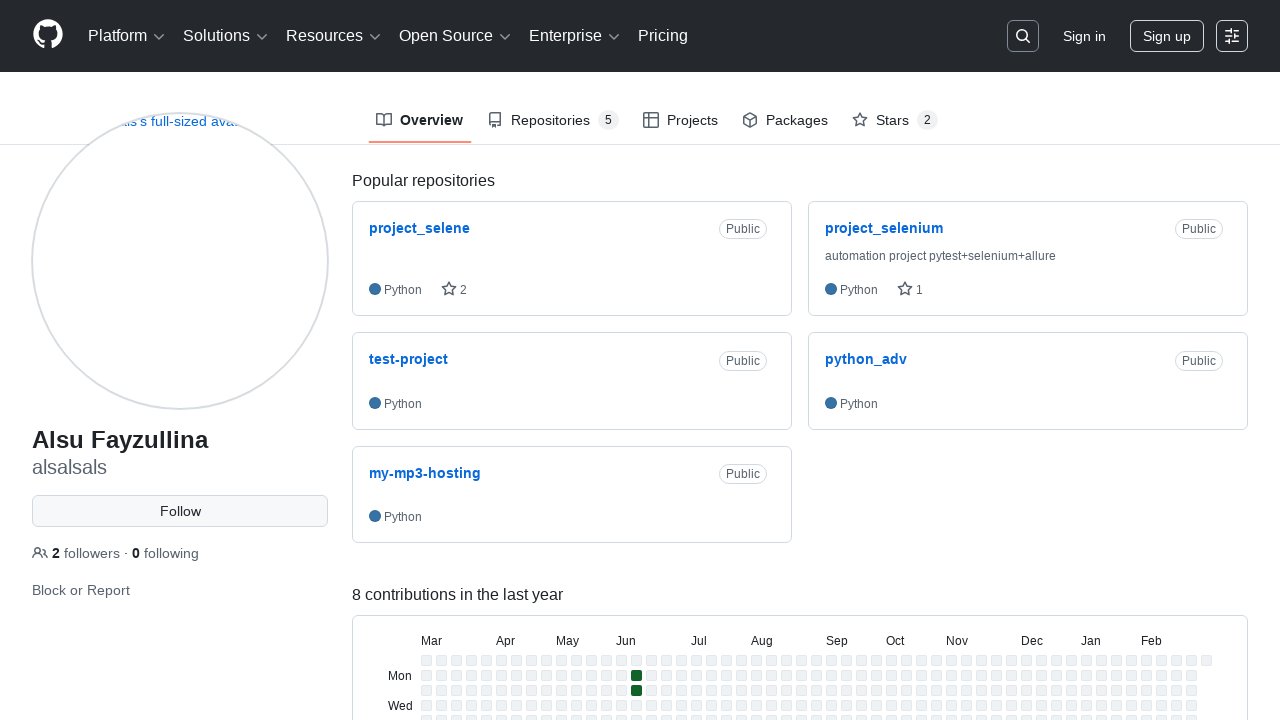

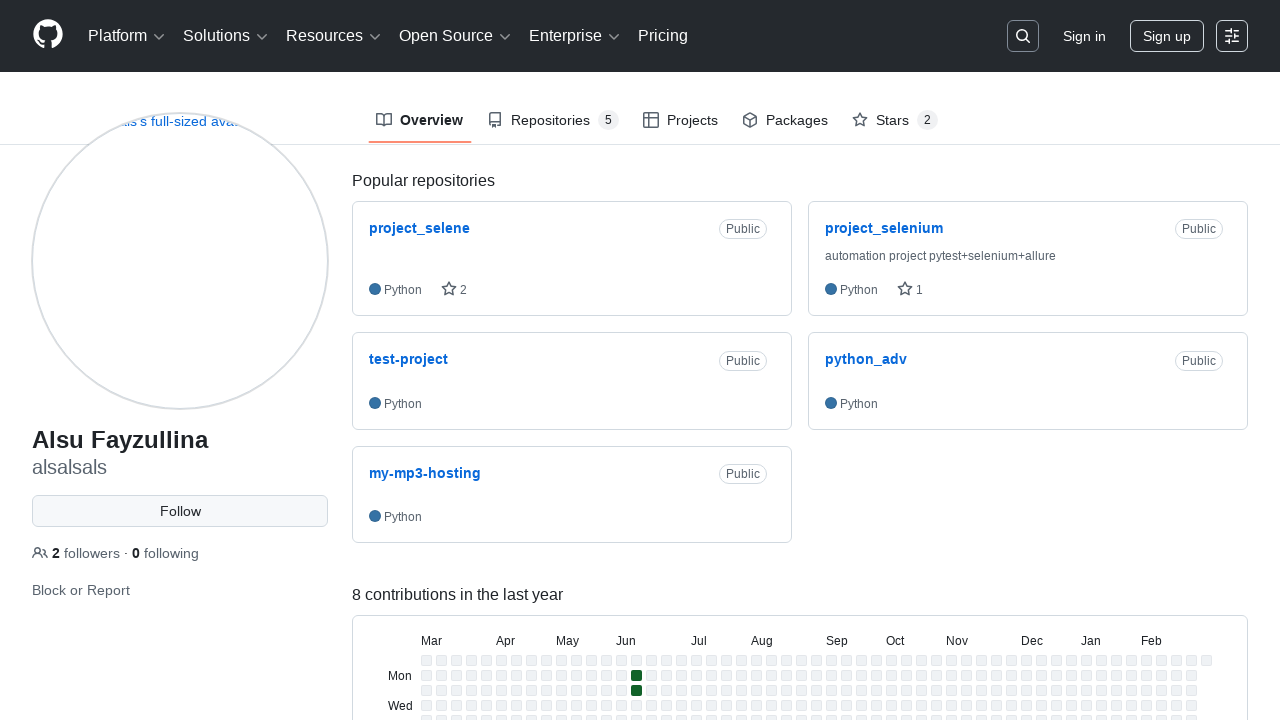